Tests dropdown selection functionality by selecting currency options using different methods: by value, by visible text, and by index

Starting URL: https://rahulshettyacademy.com/dropdownsPractise/

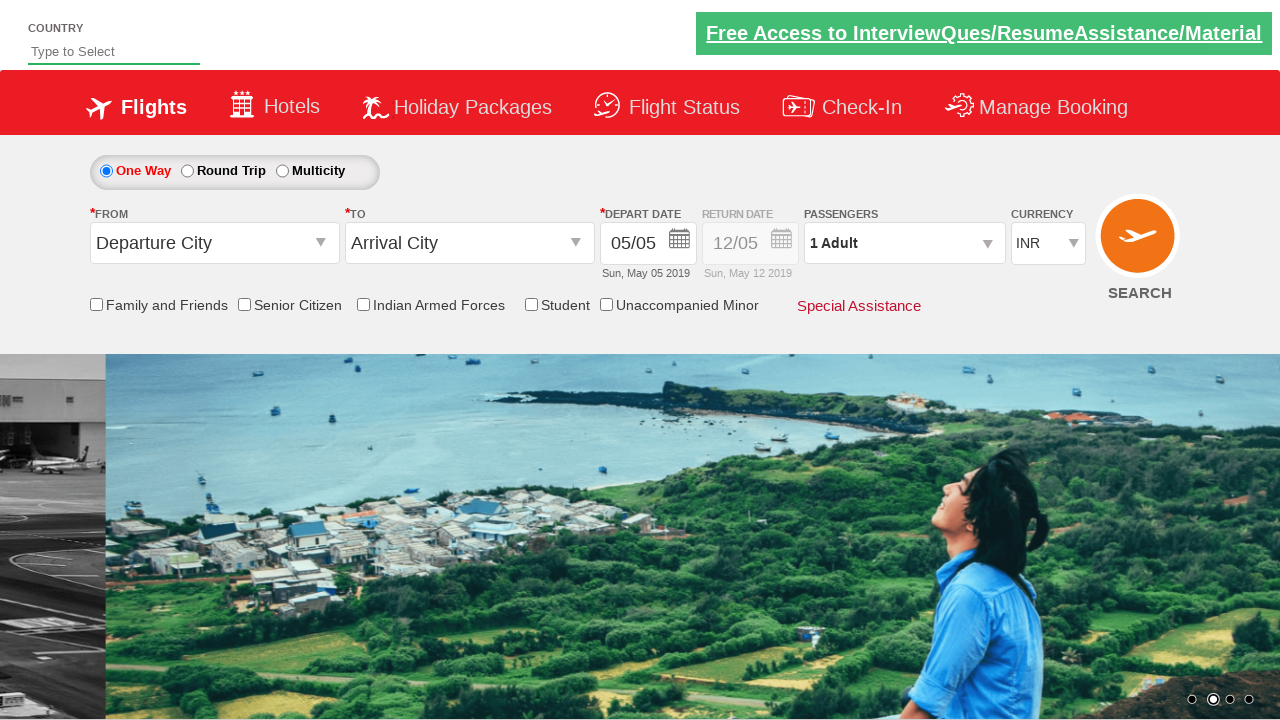

Selected INR currency option by value on #ctl00_mainContent_DropDownListCurrency
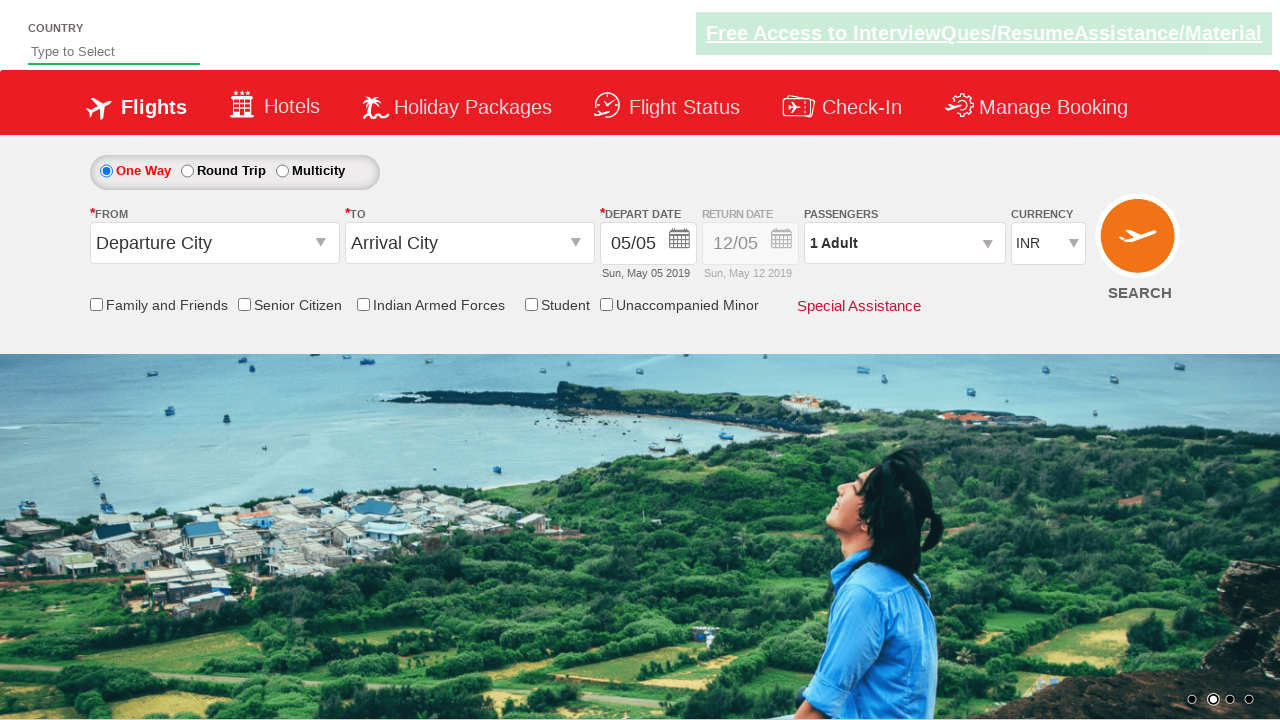

Waited 2 seconds to observe INR selection
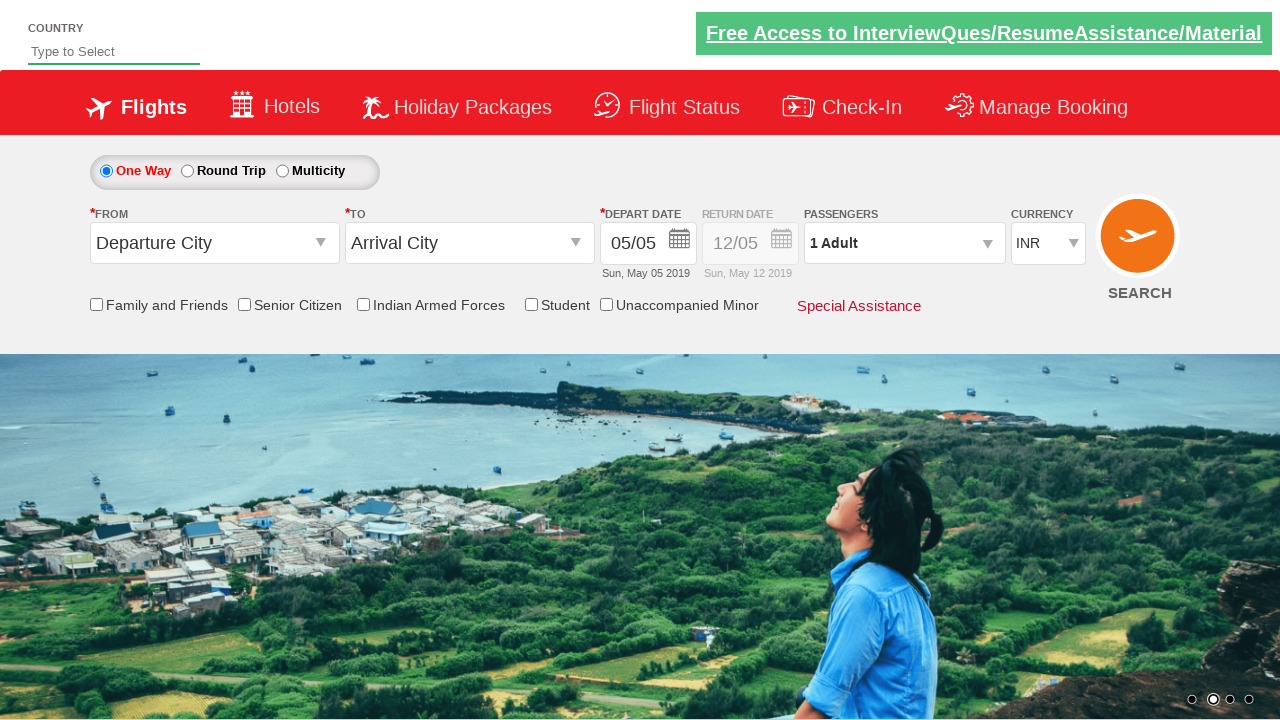

Selected AED currency option by visible text on #ctl00_mainContent_DropDownListCurrency
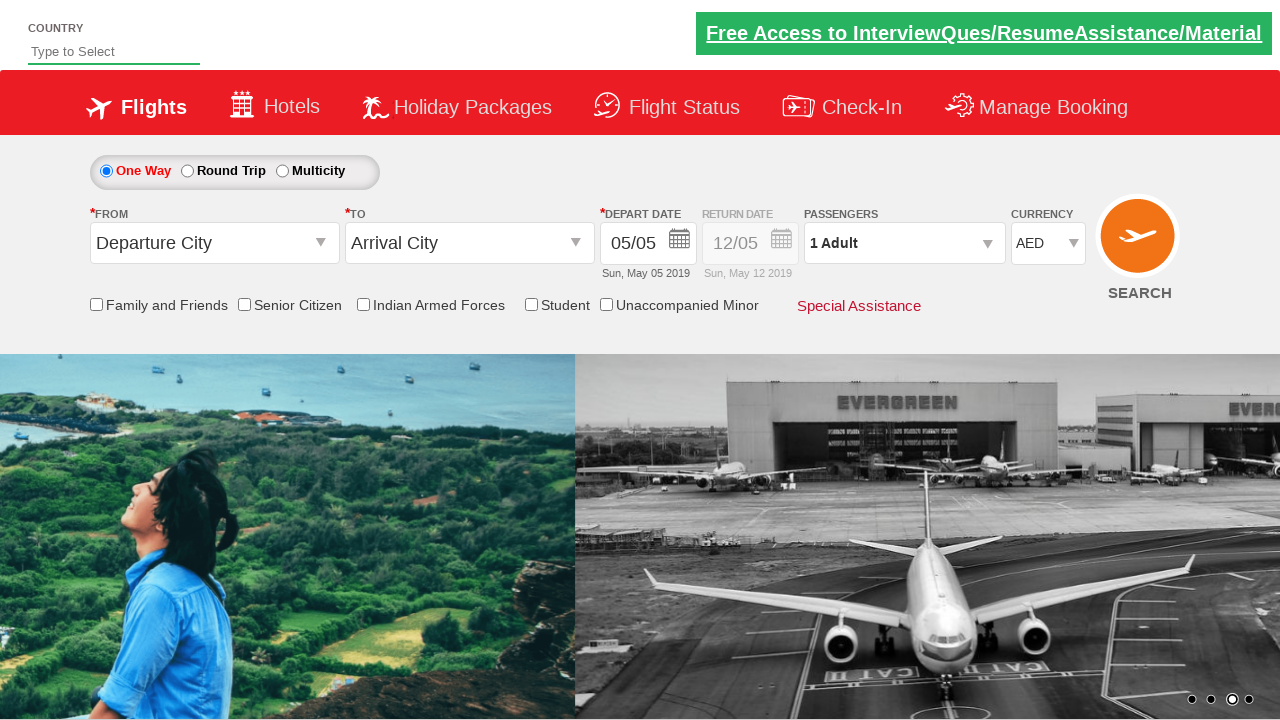

Waited 2 seconds to observe AED selection
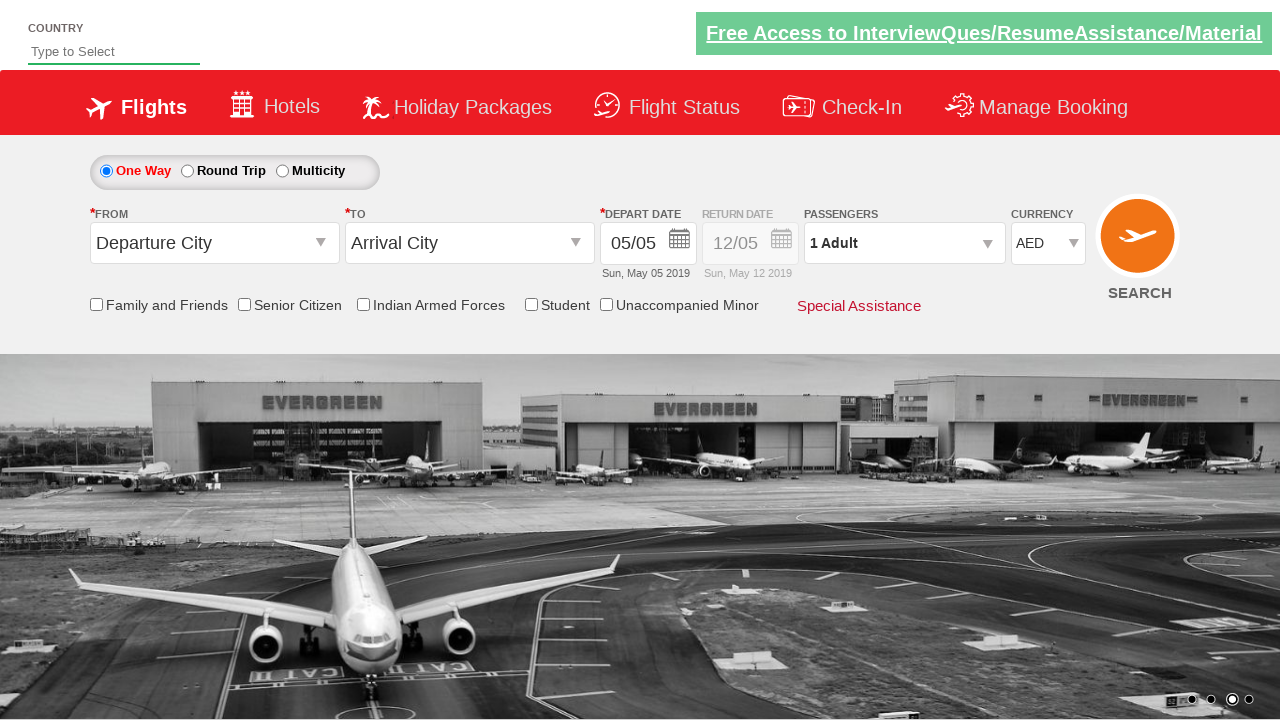

Selected USD currency option by index (3rd option) on #ctl00_mainContent_DropDownListCurrency
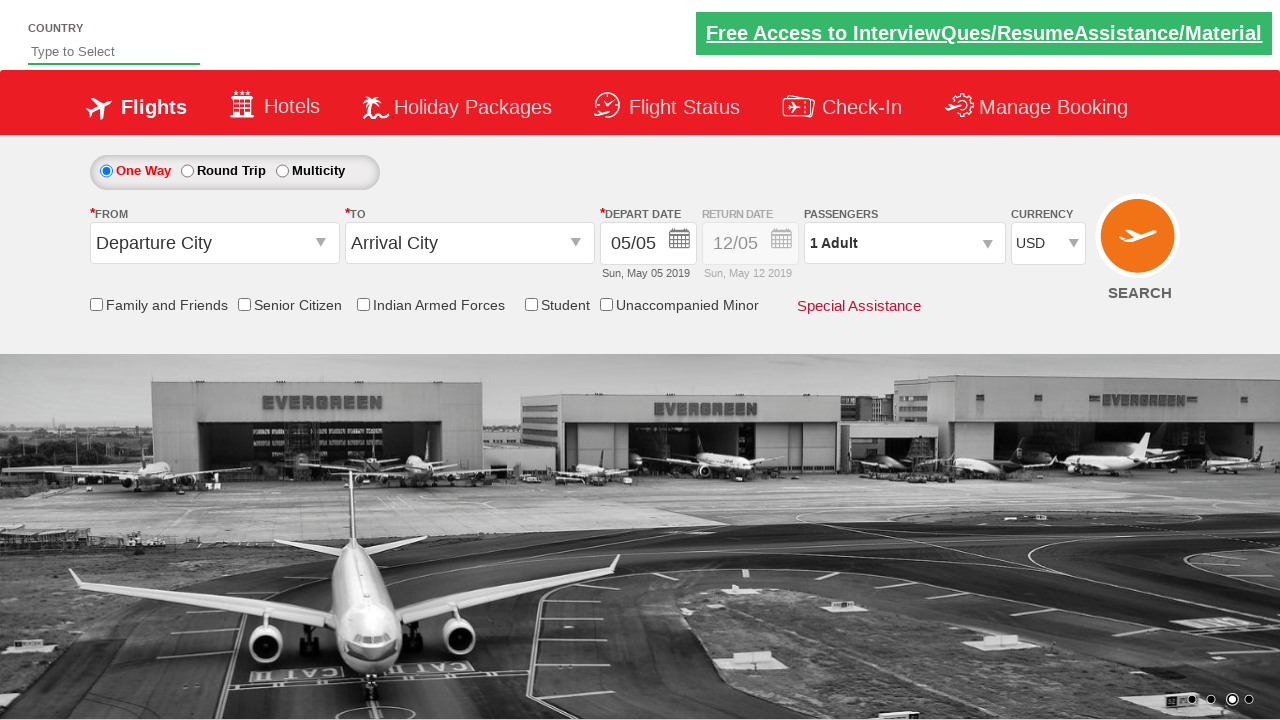

Waited 2 seconds to observe USD selection
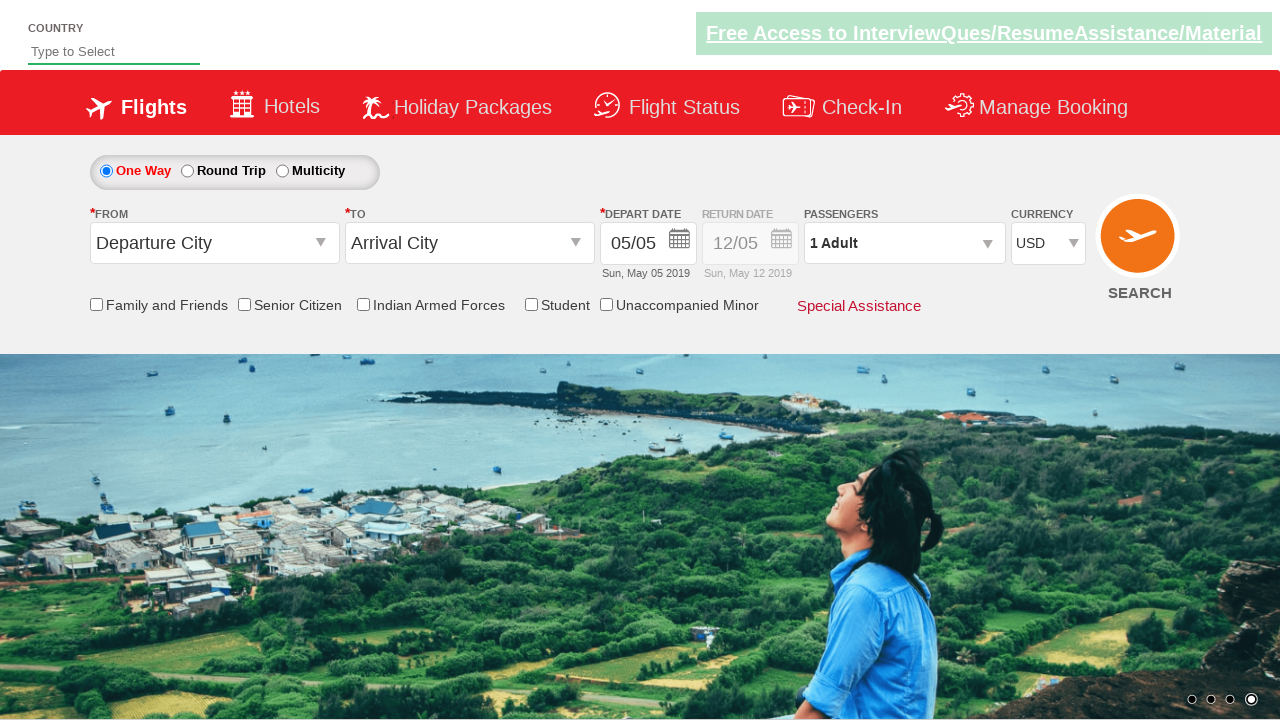

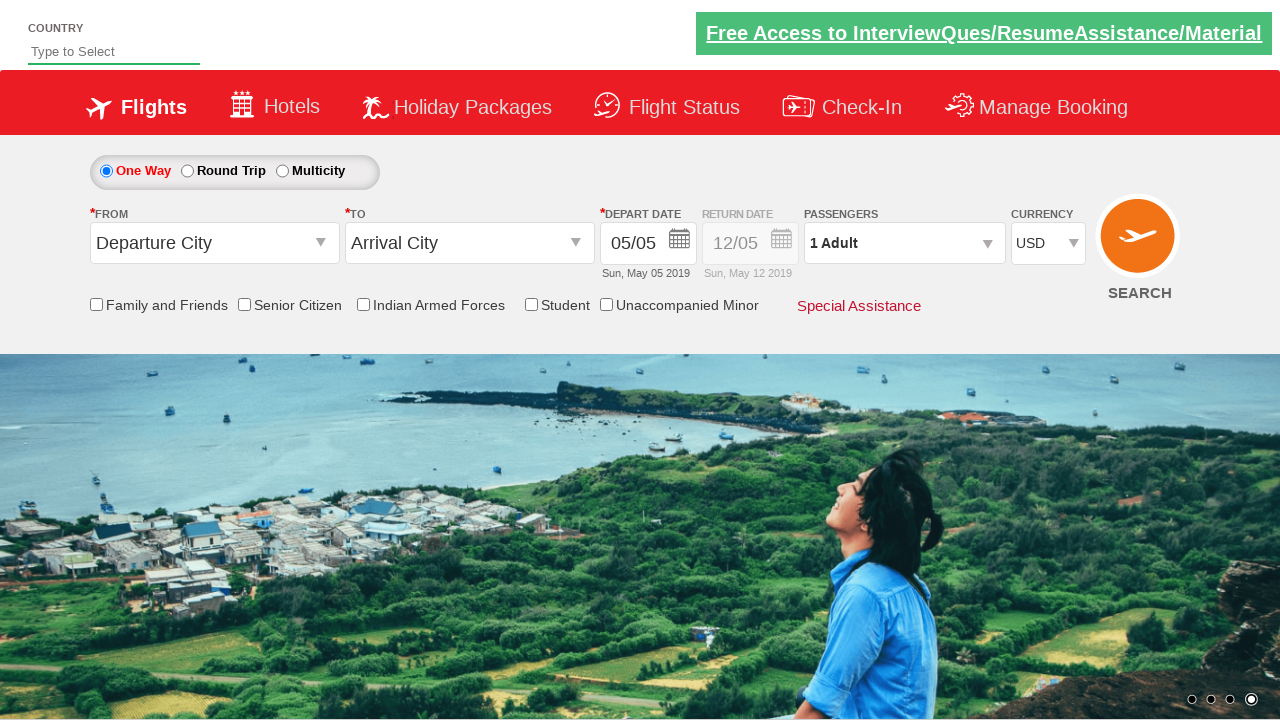